Tests the signup flow by filling out a registration form with personal details including name, email, phone, occupation, gender, and password, then submitting the form.

Starting URL: https://rahulshettyacademy.com/client

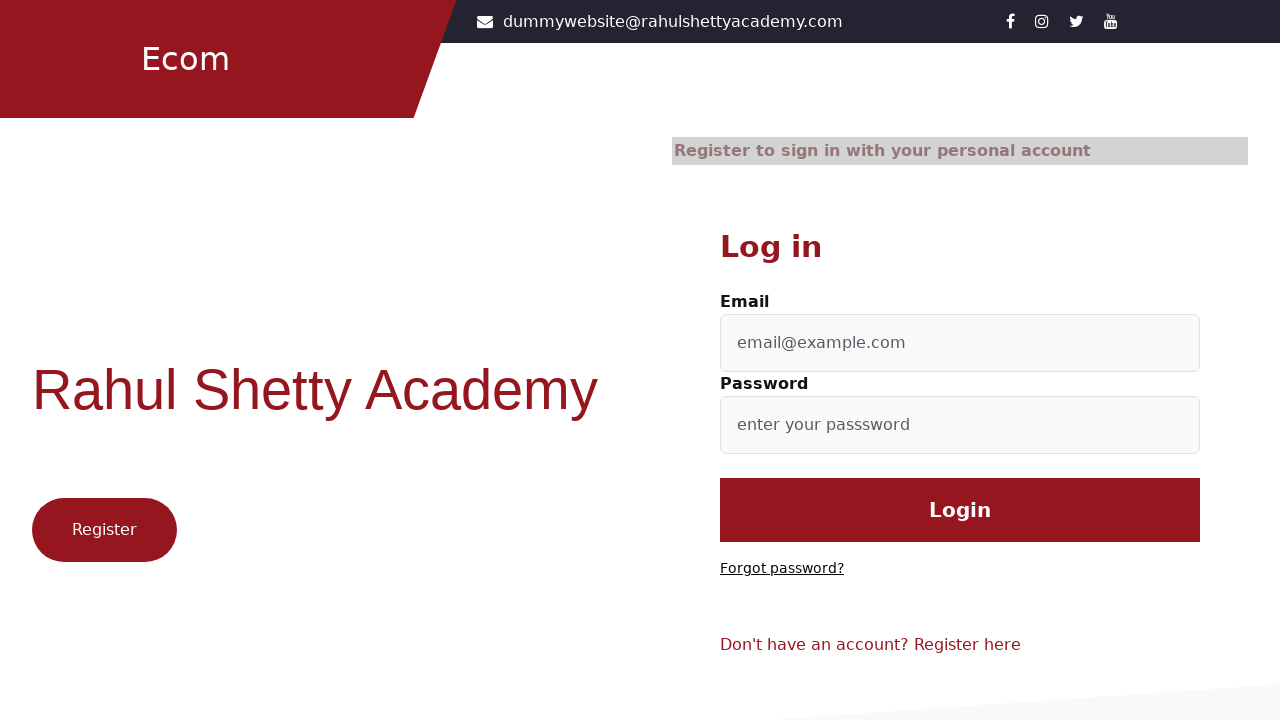

Clicked signup/register link at (968, 645) on .text-reset
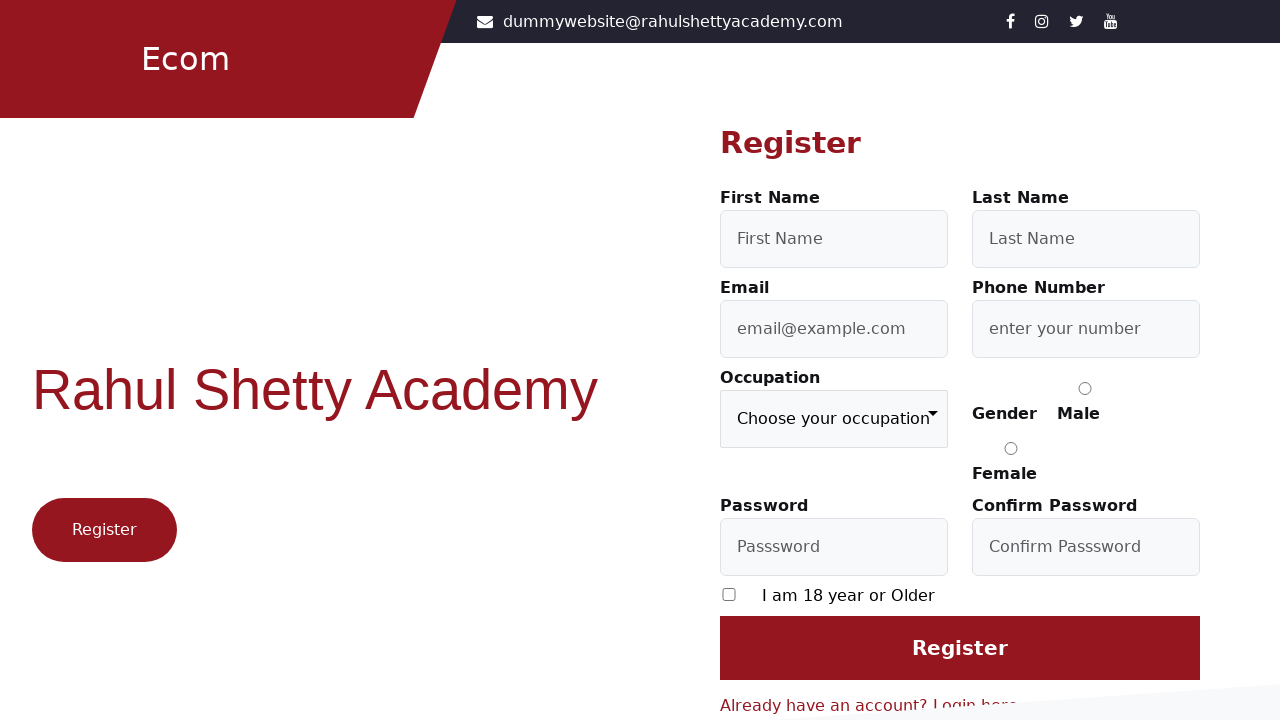

Filled first name field with 'Marcus' on #firstName
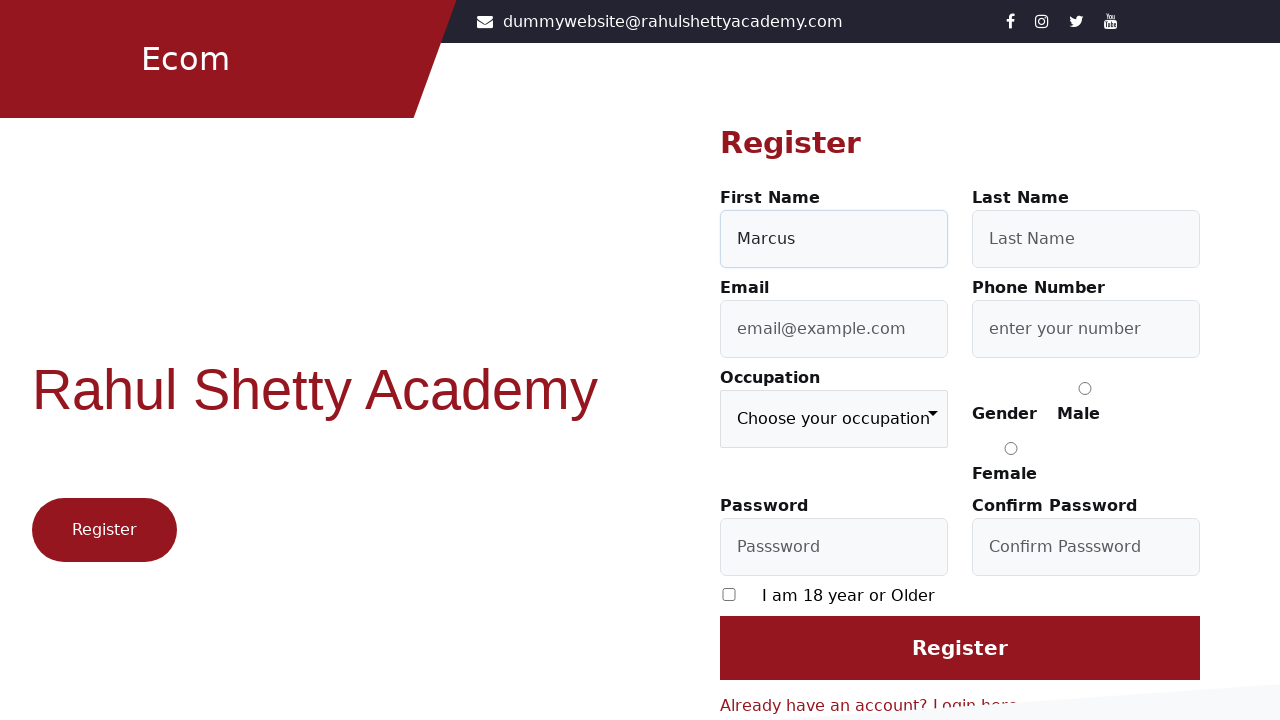

Filled last name field with 'Thompson' on #lastName
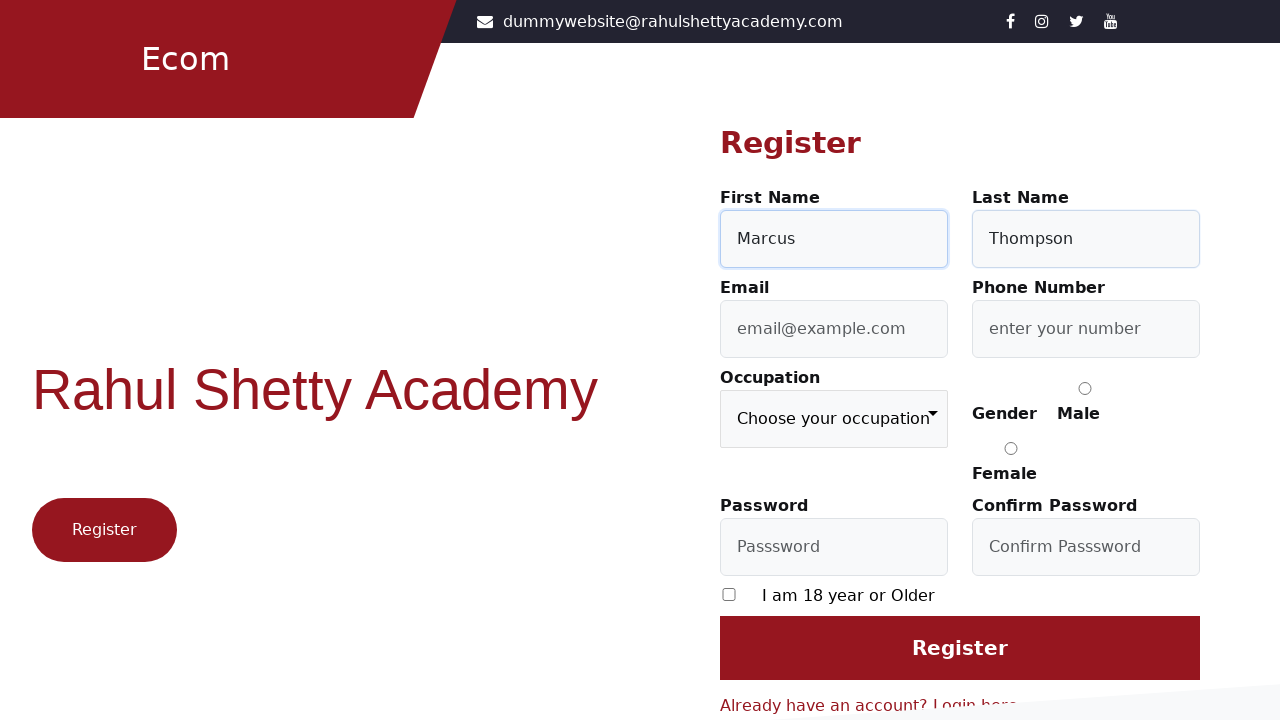

Filled email field with 'marcus.thompson2024@example.com' on #userEmail
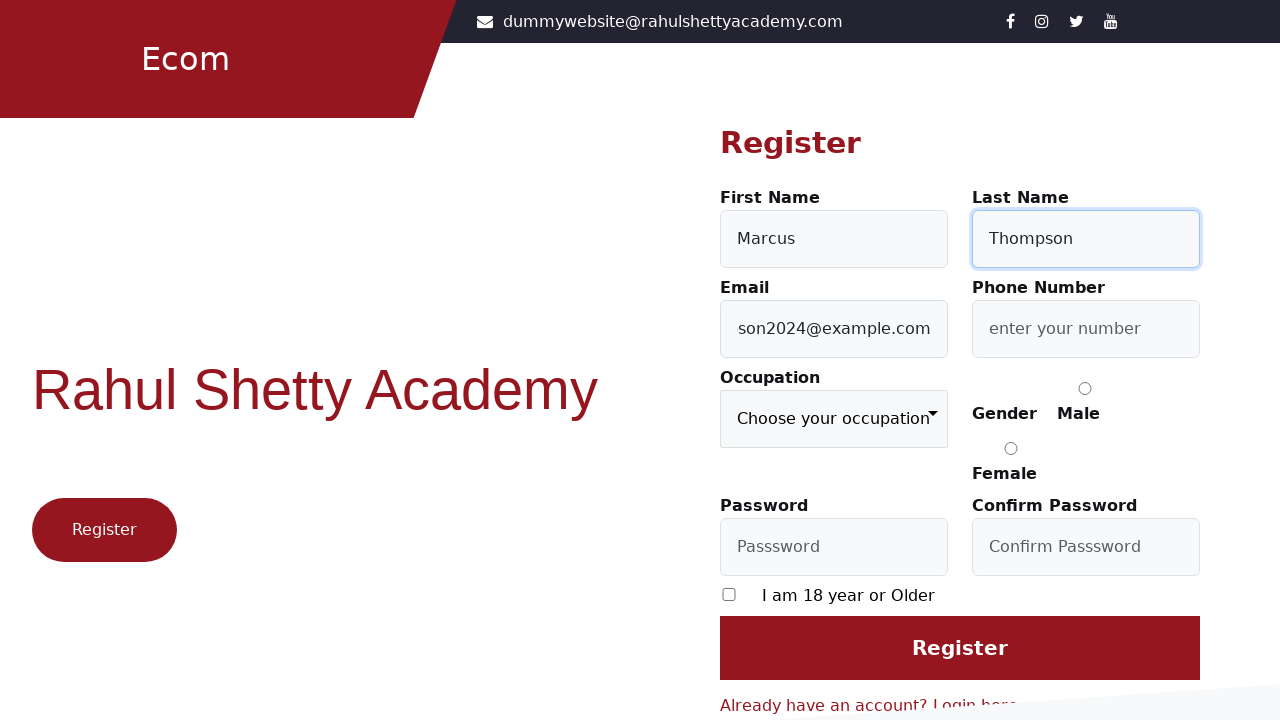

Filled mobile number field with '5551234567' on #userMobile
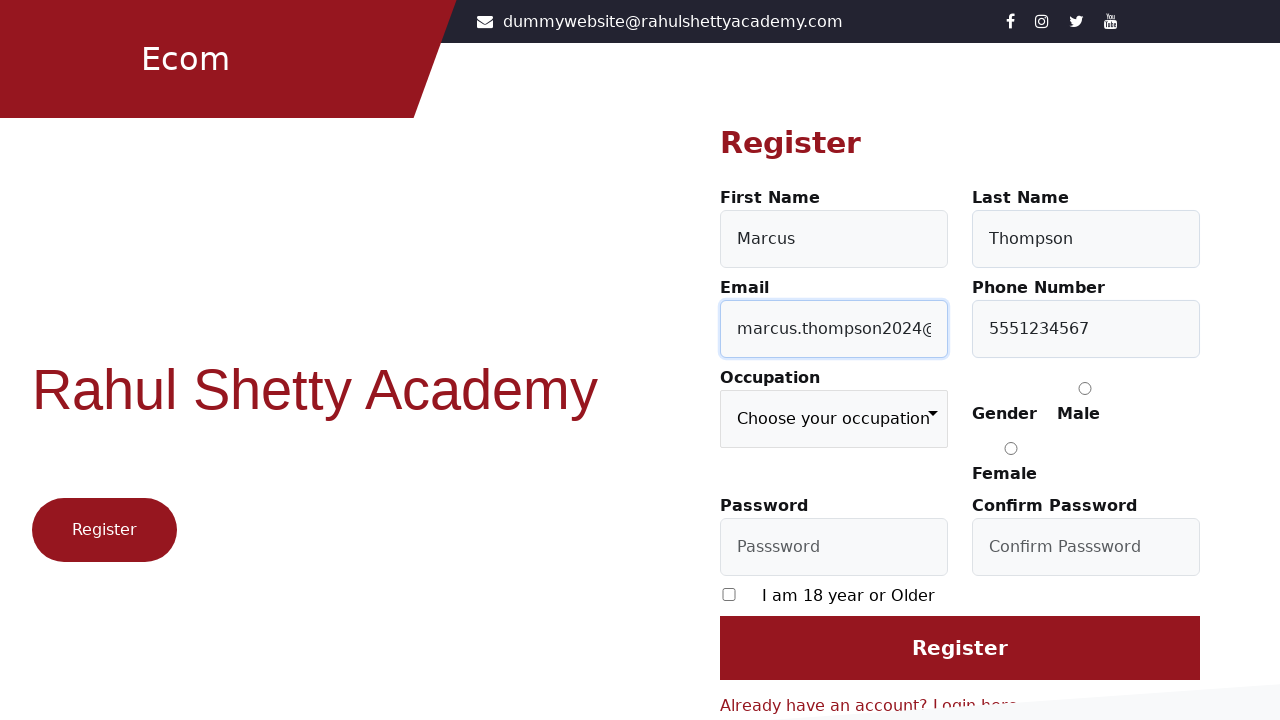

Selected 'Engineer' from occupation dropdown on internal:role=combobox
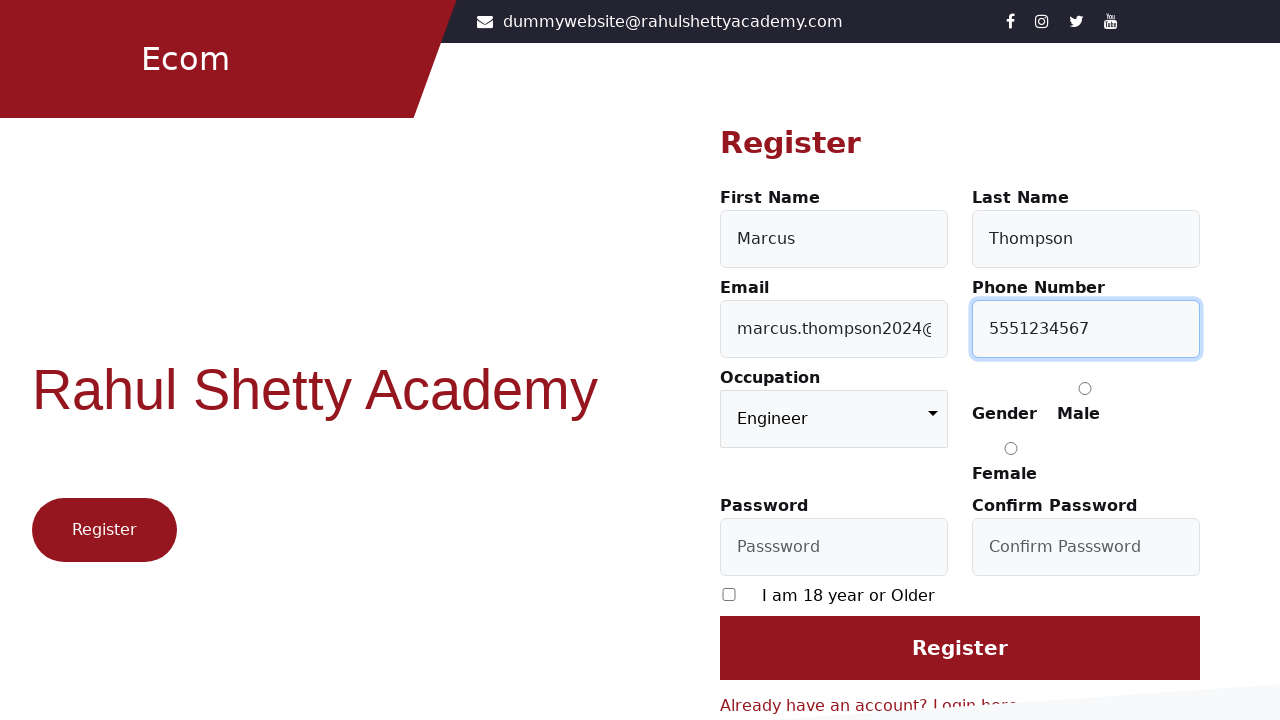

Selected 'Male' gender option at (1085, 388) on input[value='Male']
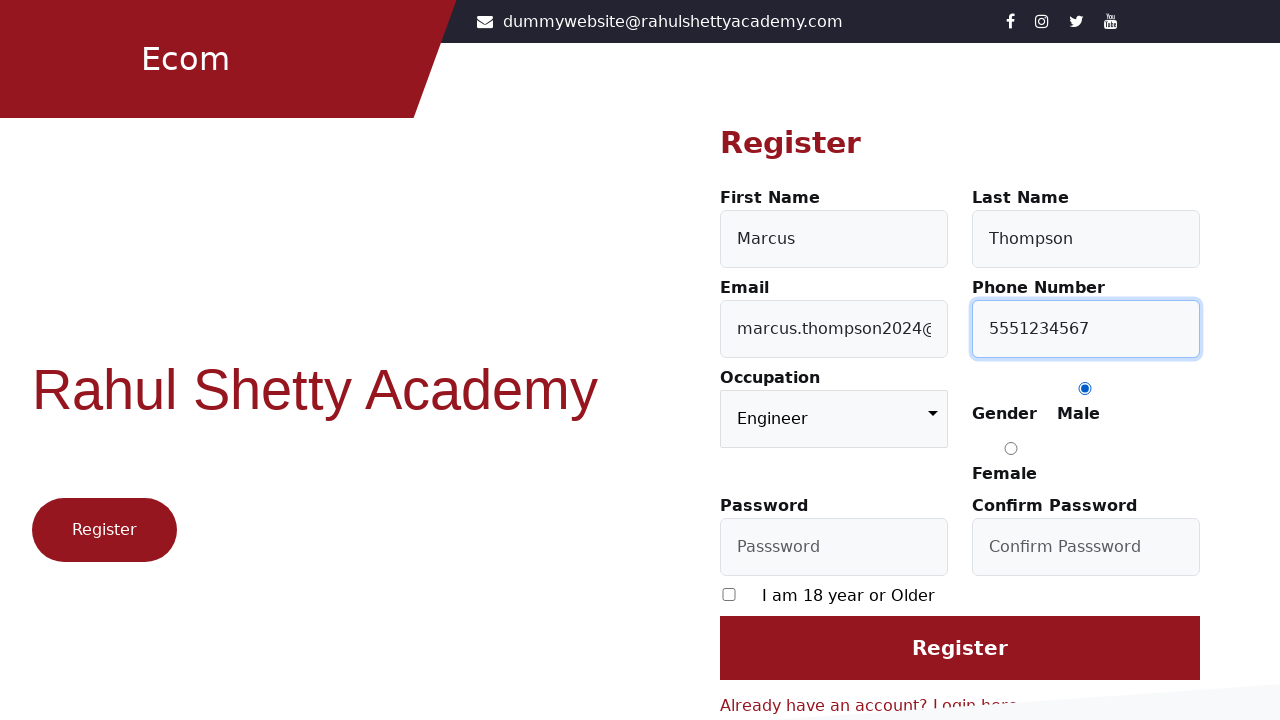

Filled password field on #userPassword
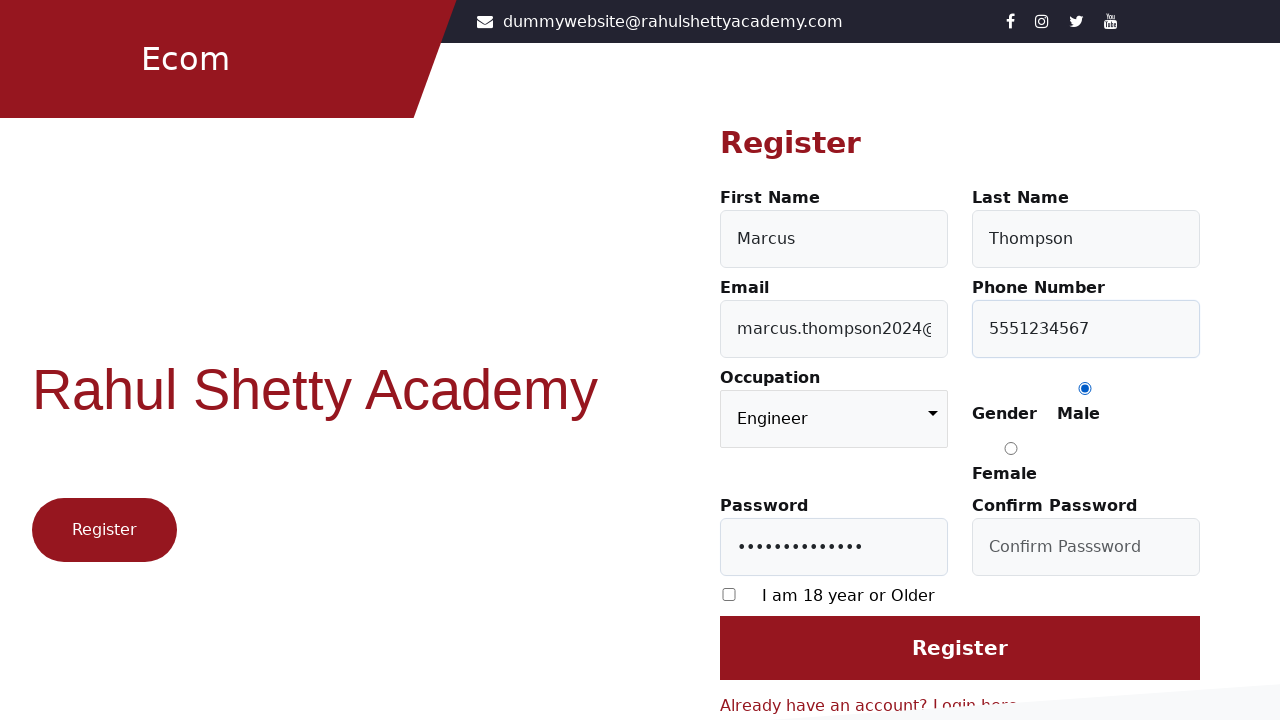

Filled confirm password field on #confirmPassword
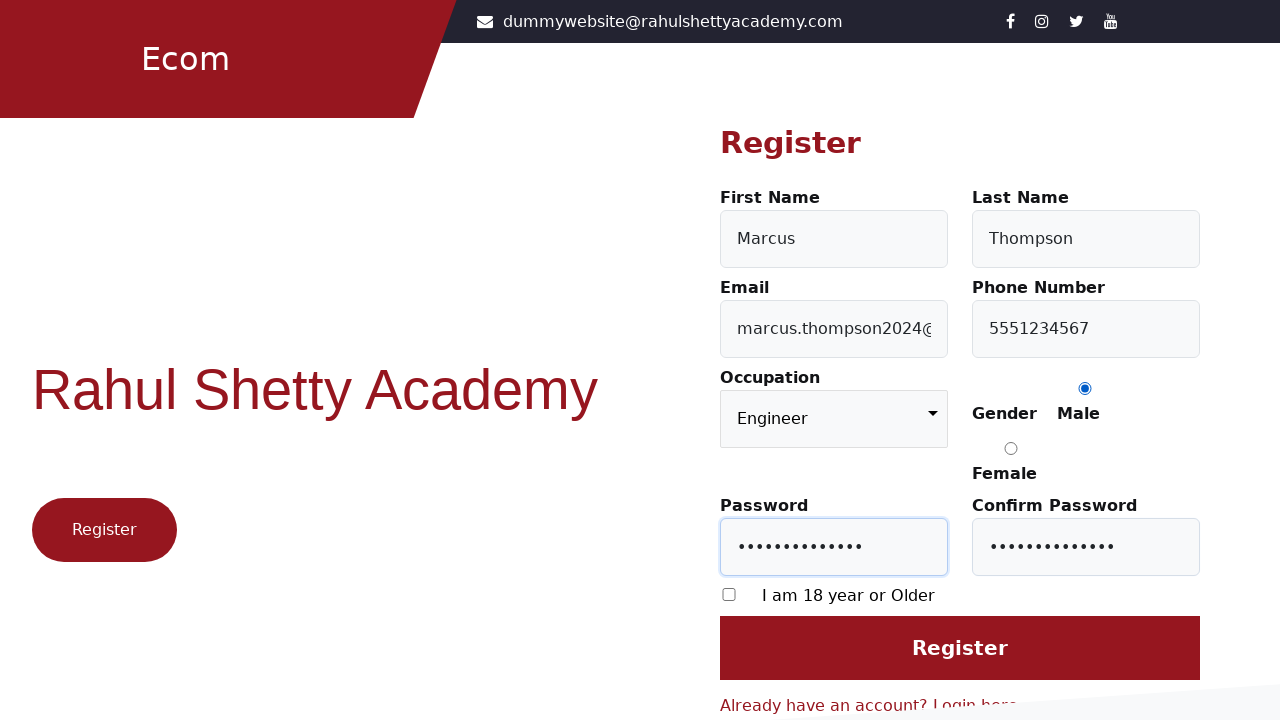

Clicked checkbox to accept terms and conditions at (729, 594) on input[type='checkbox']
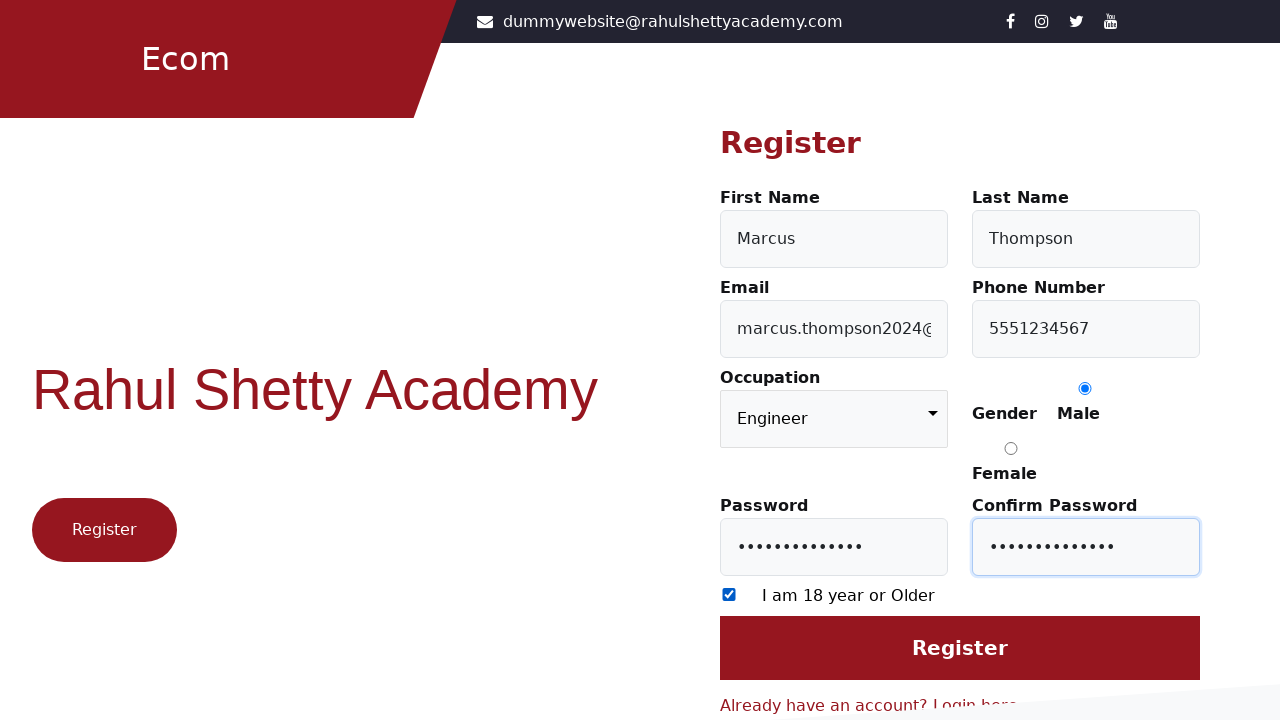

Clicked register button to submit form at (960, 648) on #login
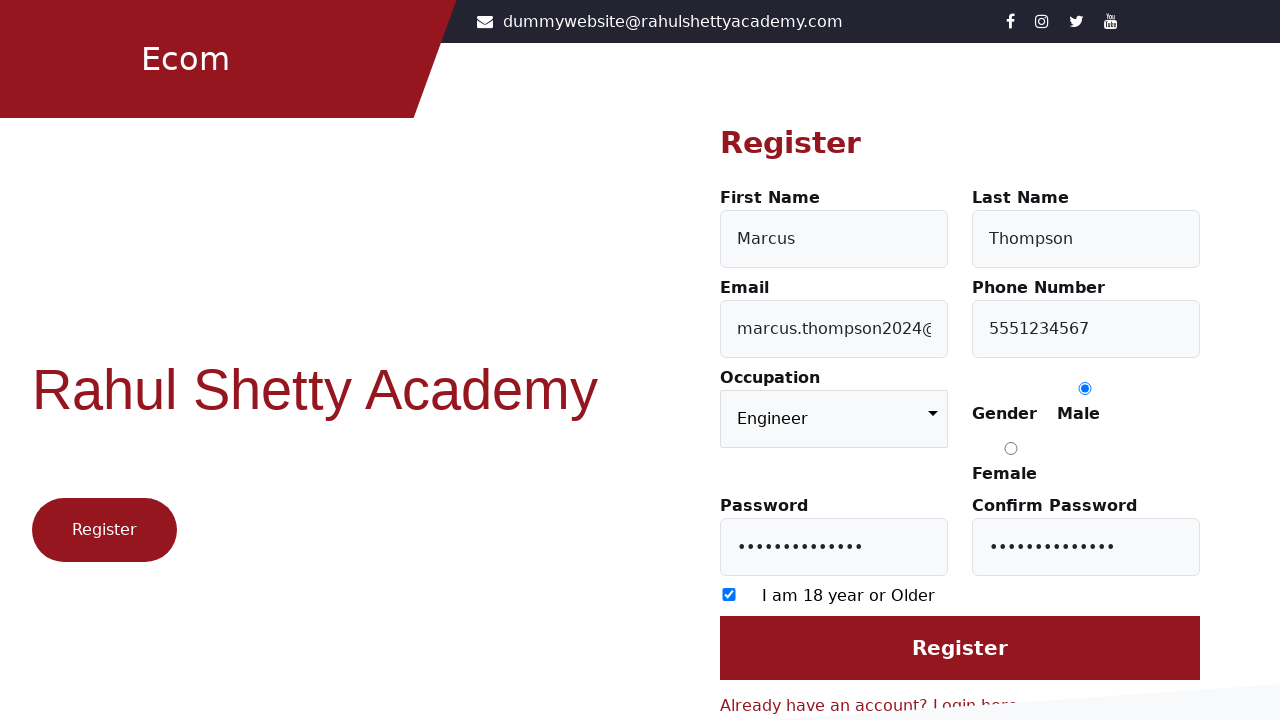

Waited for registration to process and network to idle
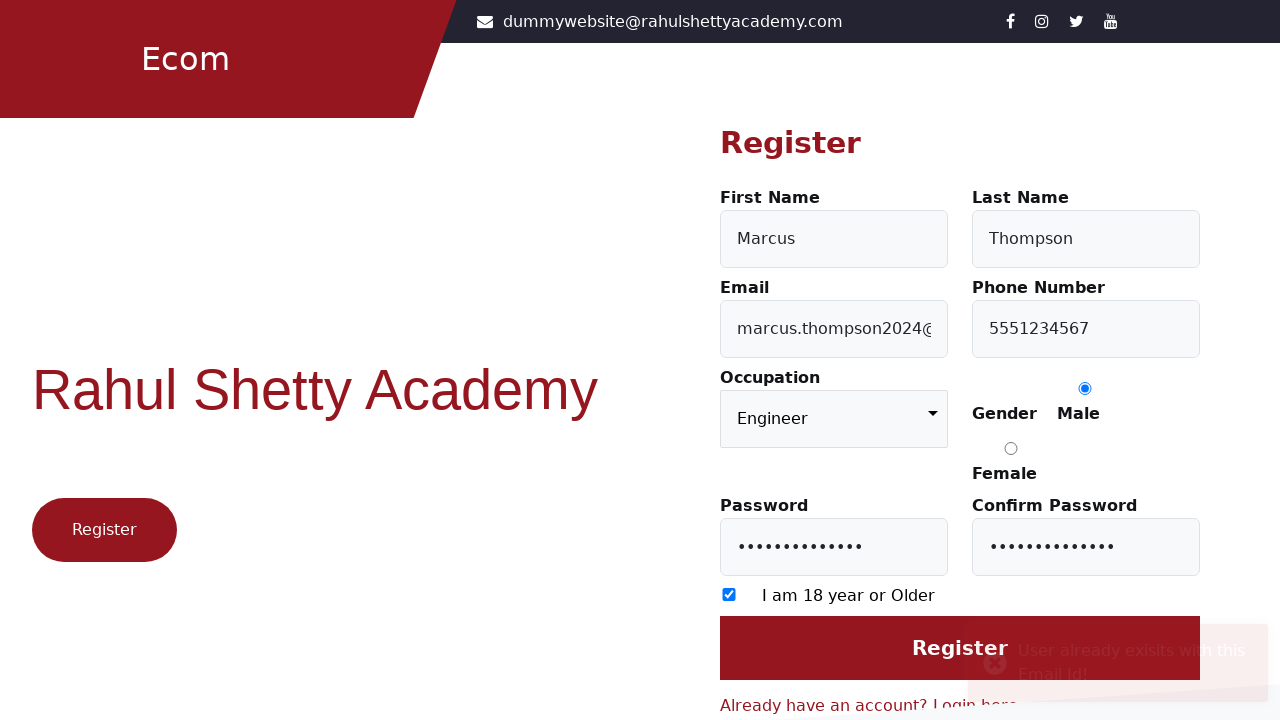

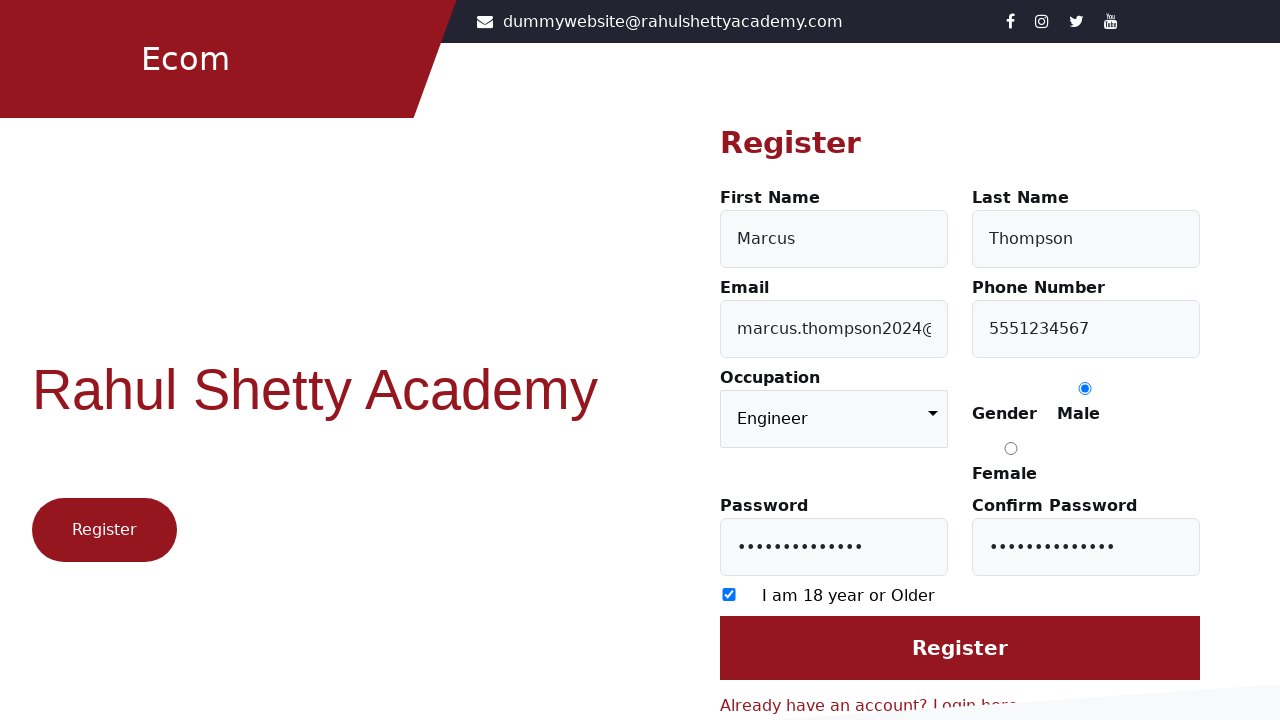